Tests a practice form by filling in name, email, and password fields, checking a checkbox, and submitting the form to verify successful submission.

Starting URL: https://rahulshettyacademy.com/angularpractice/

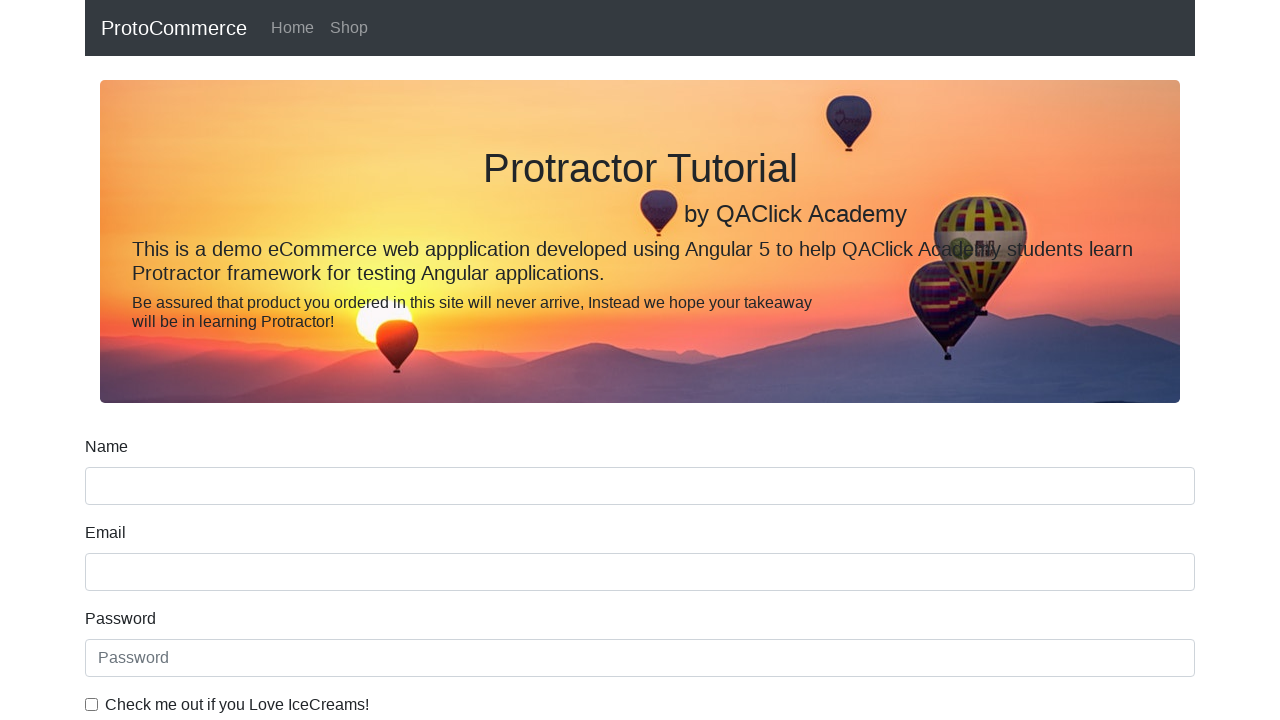

Filled name field with 'Marcus Thompson' on xpath=/html[1]/body[1]/app-root[1]/form-comp[1]/div[1]/form[1]/div[1]/input[1]
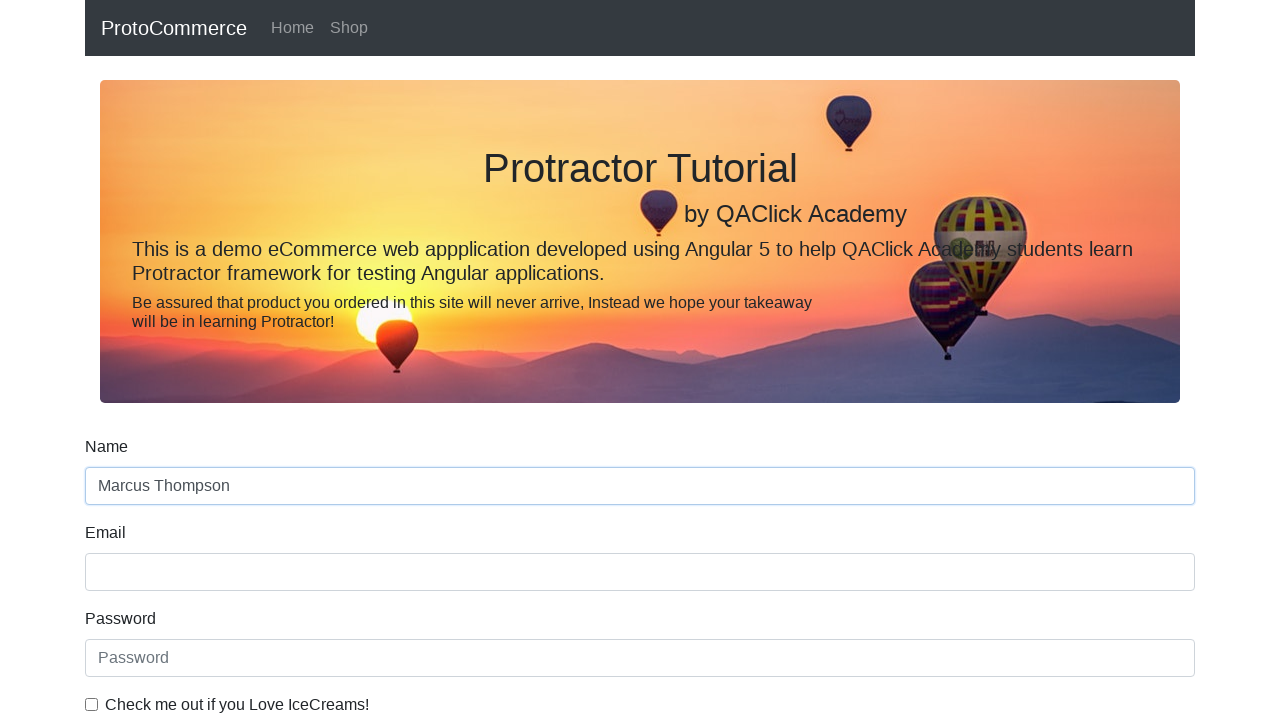

Filled email field with 'marcus.thompson@testmail.com' on xpath=//body[1]/app-root[1]/form-comp[1]/div[1]/form[1]/div[2]/input[1]
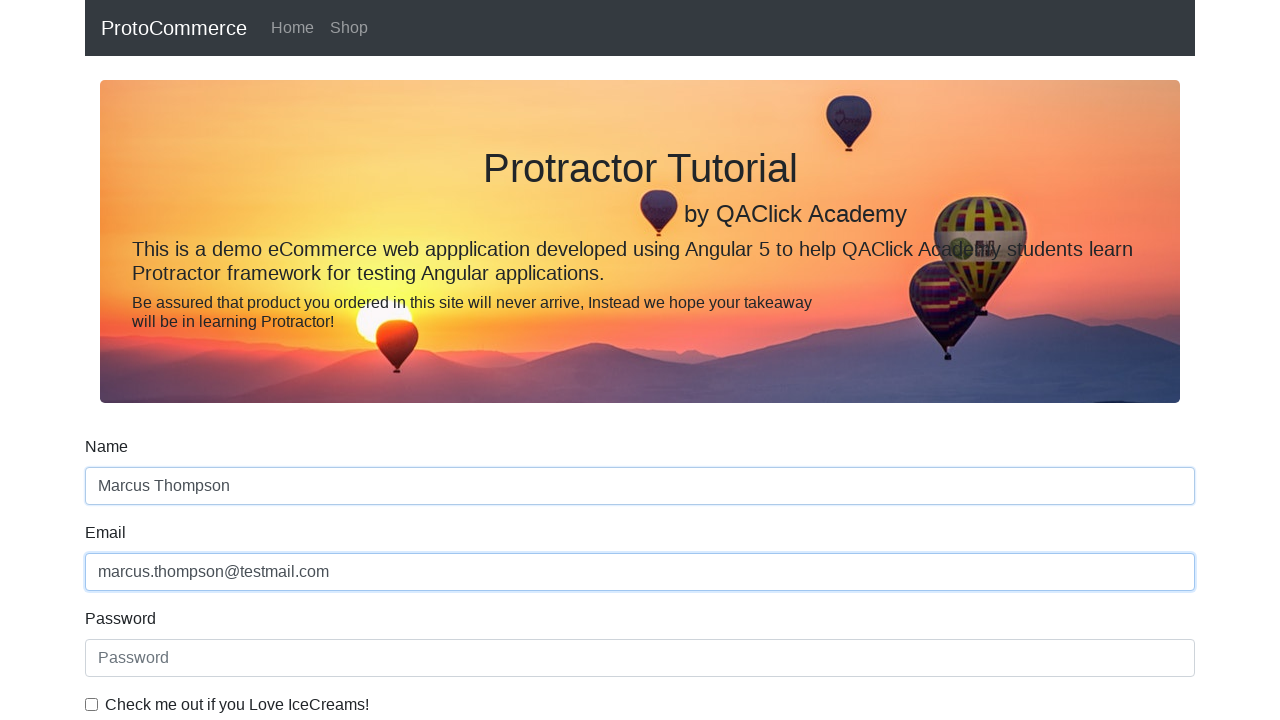

Filled password field with 'SecurePass456' on xpath=//body[1]/app-root[1]/form-comp[1]/div[1]/form[1]/div[3]/input[1]
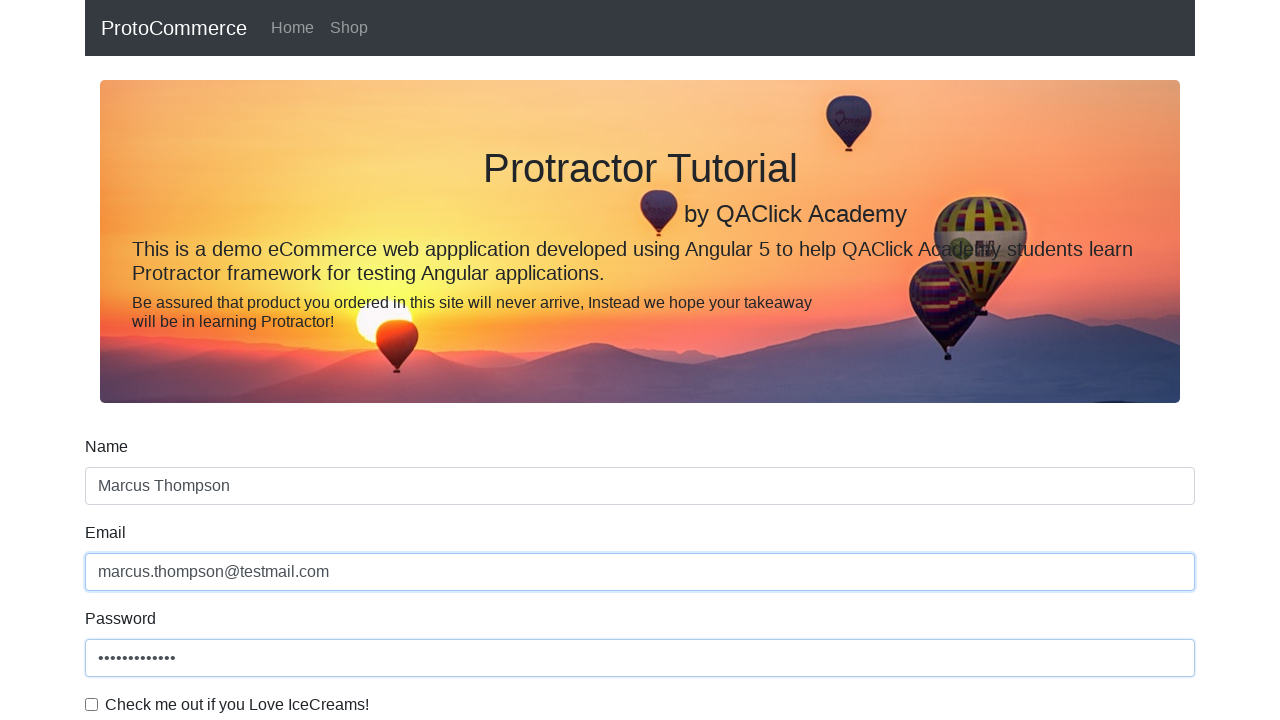

Checked the checkbox at (92, 704) on #exampleCheck1
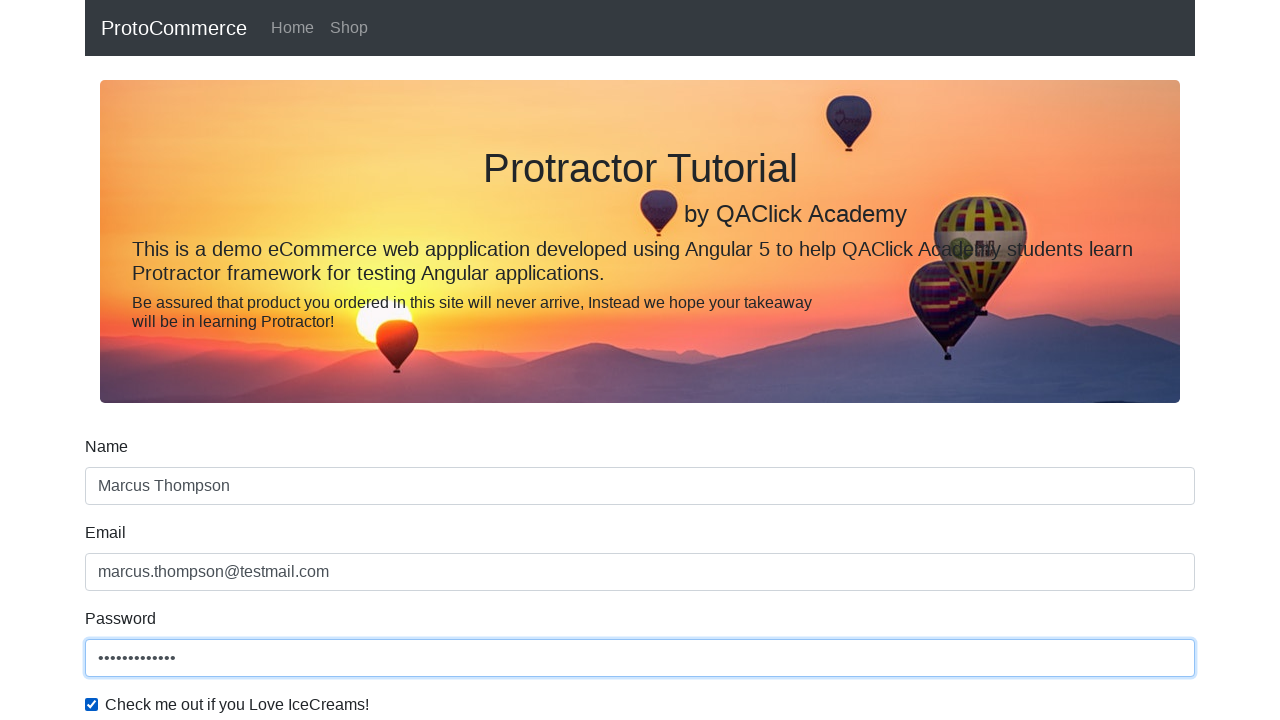

Clicked submit button to submit the form at (123, 491) on xpath=//input[@type='submit']
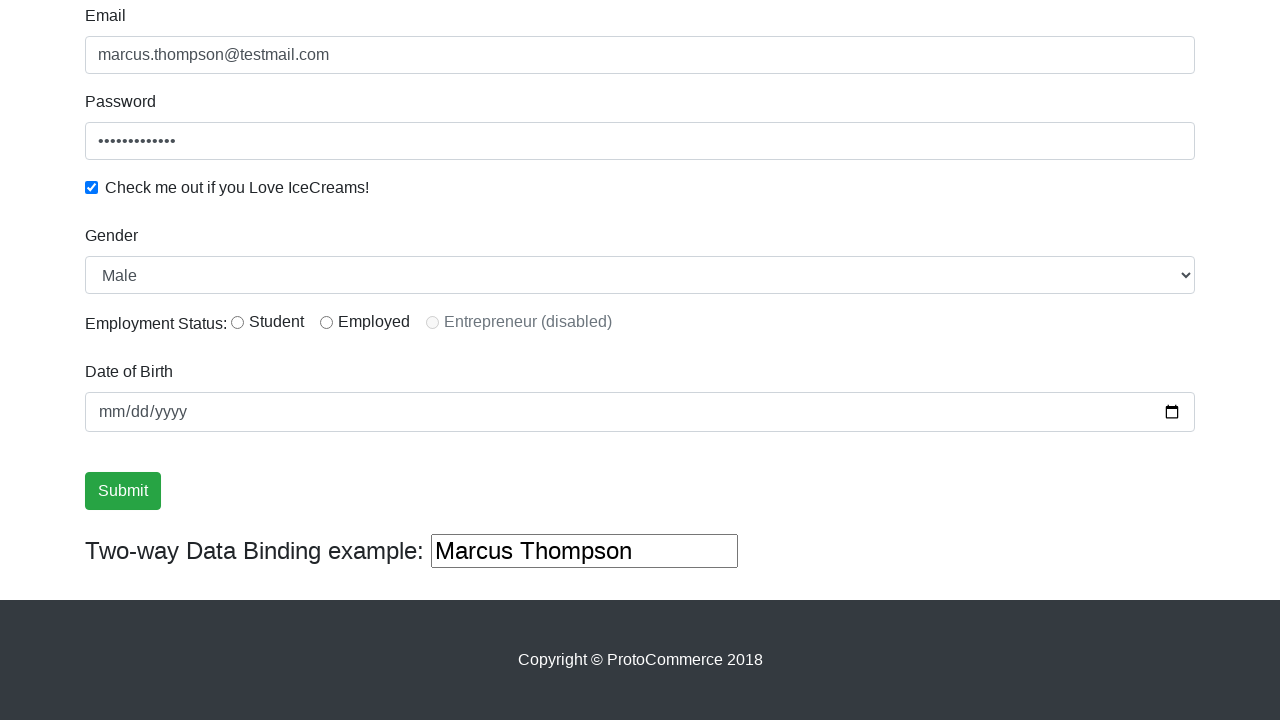

Success message appeared confirming form submission
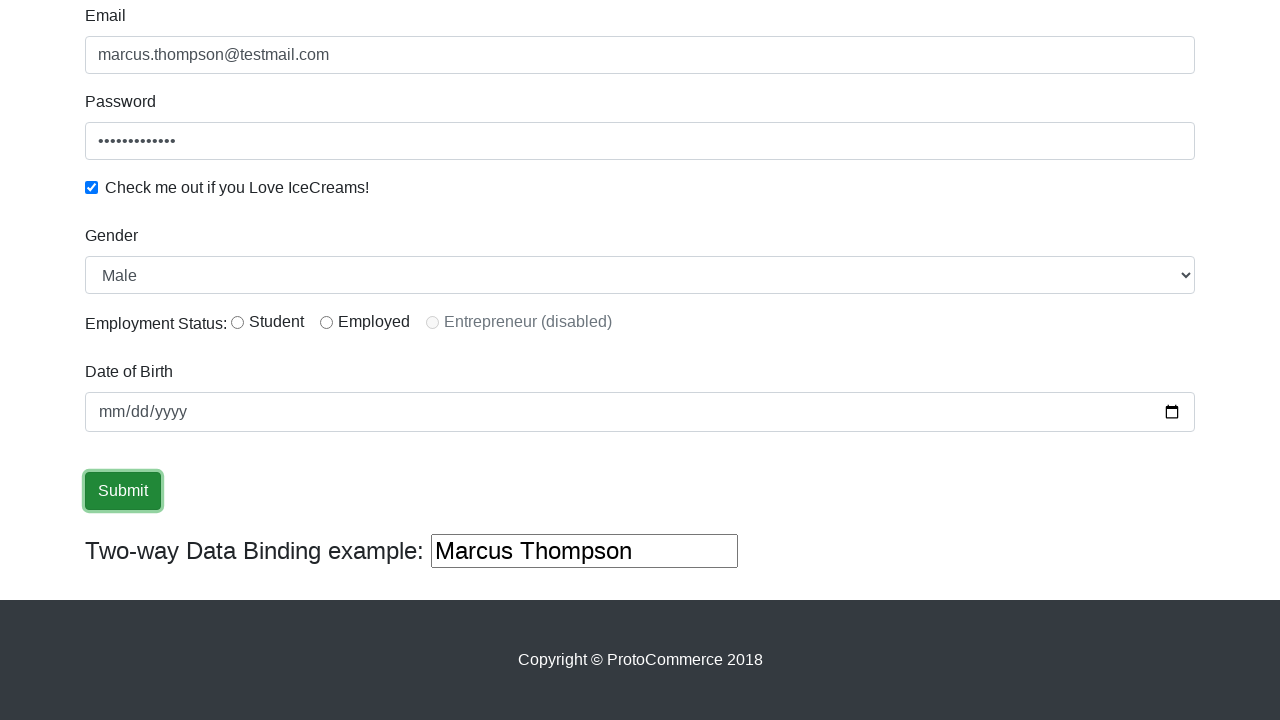

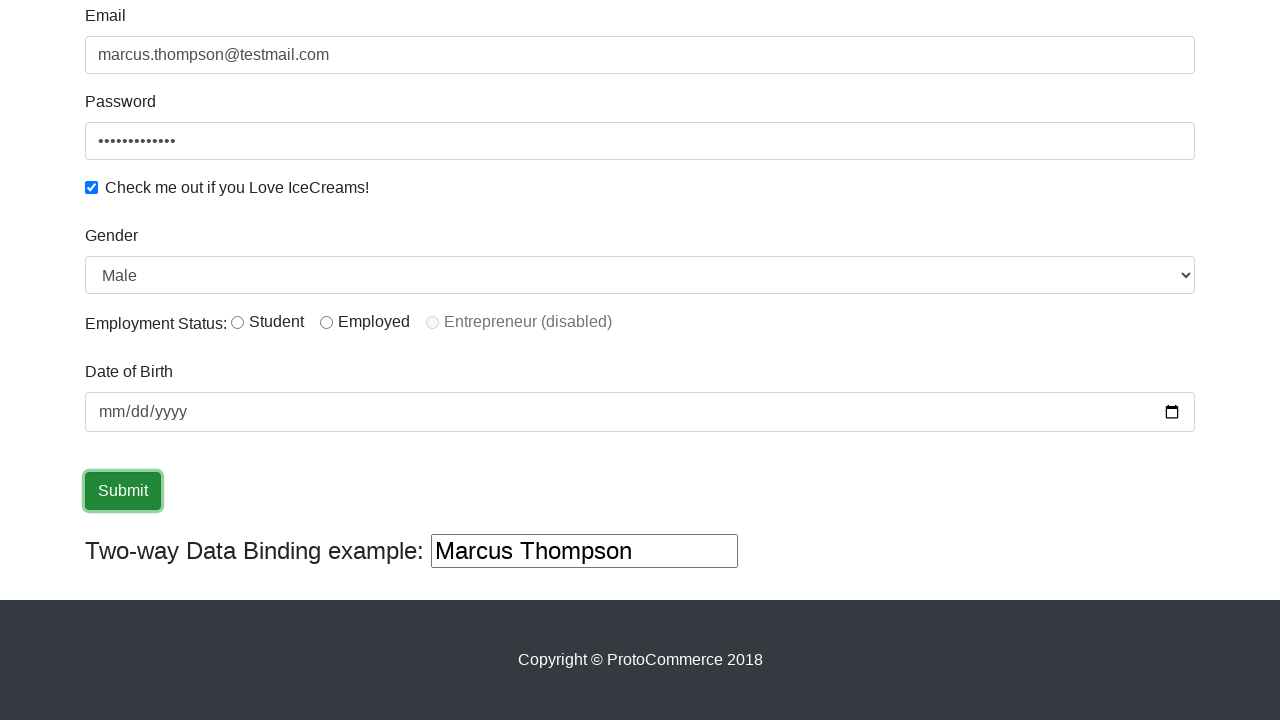